Navigates to an SEC EDGAR filing page and retrieves the page title

Starting URL: https://www.sec.gov/ix?doc=/Archives/edgar/data/821189/000082118924000021/eog-20240331.htm

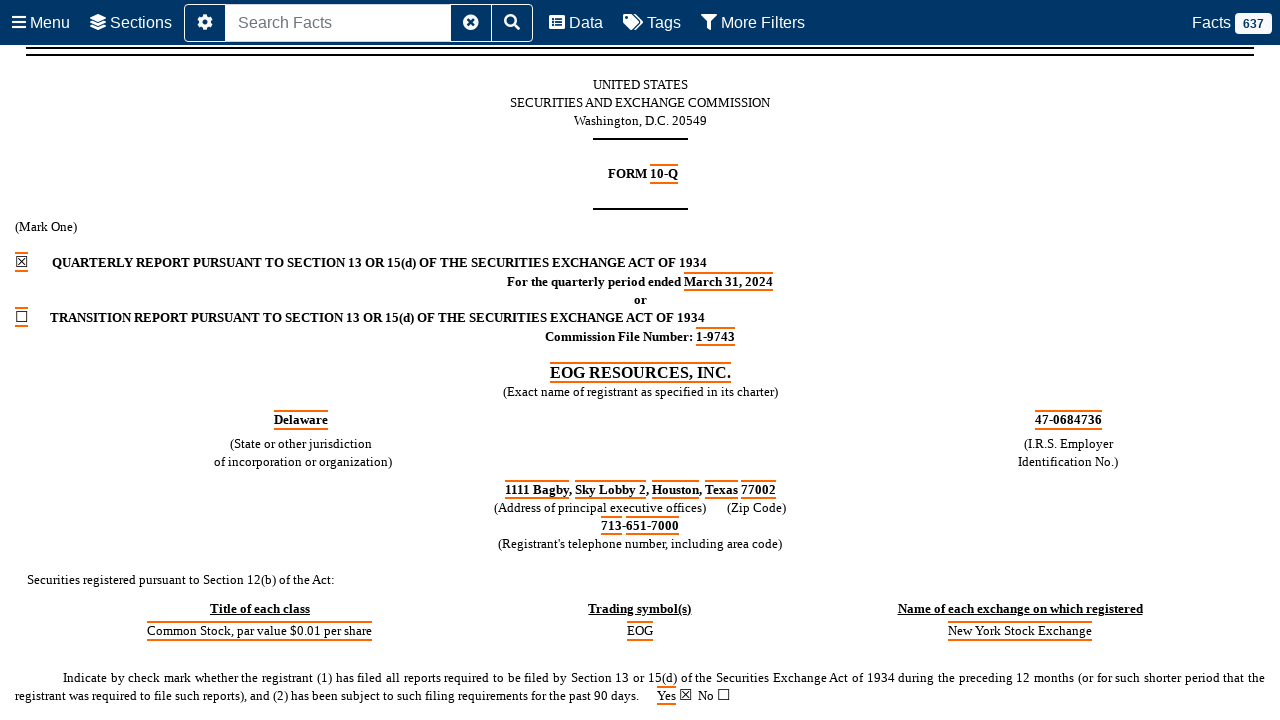

Navigated to SEC EDGAR filing page for EOG Resources
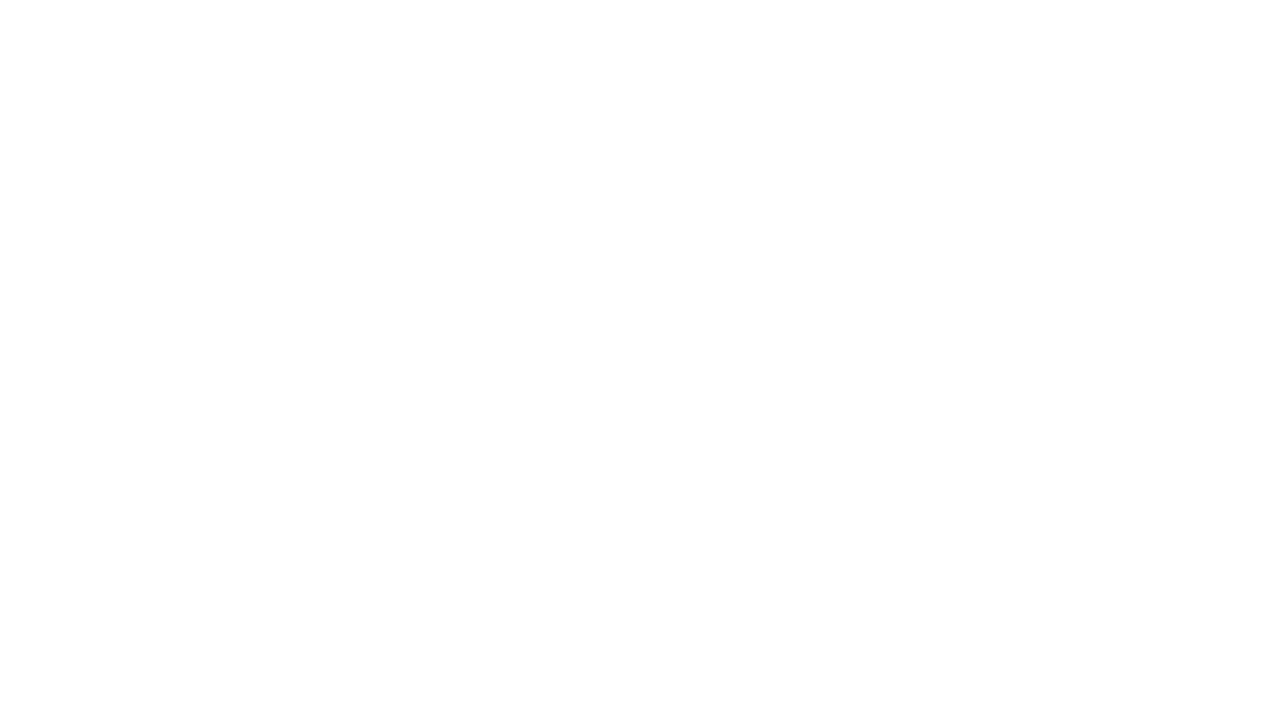

Retrieved page title: XBRL Viewer
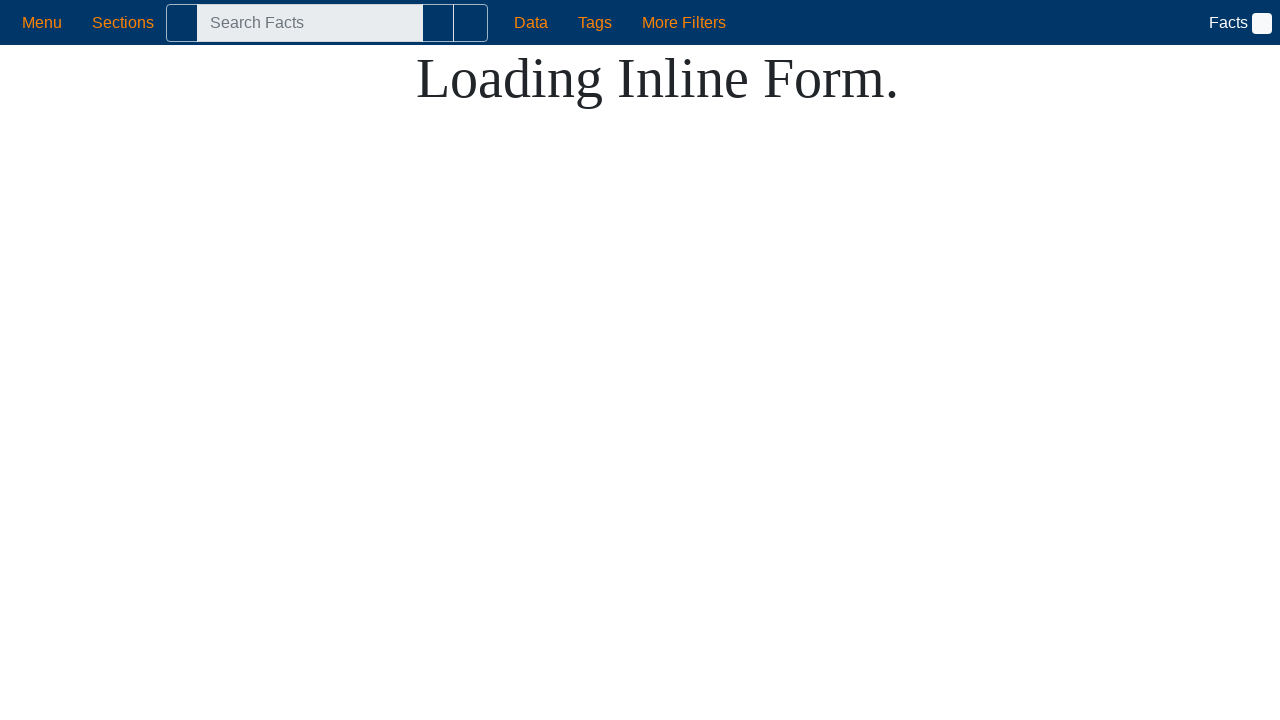

Printed page title to console
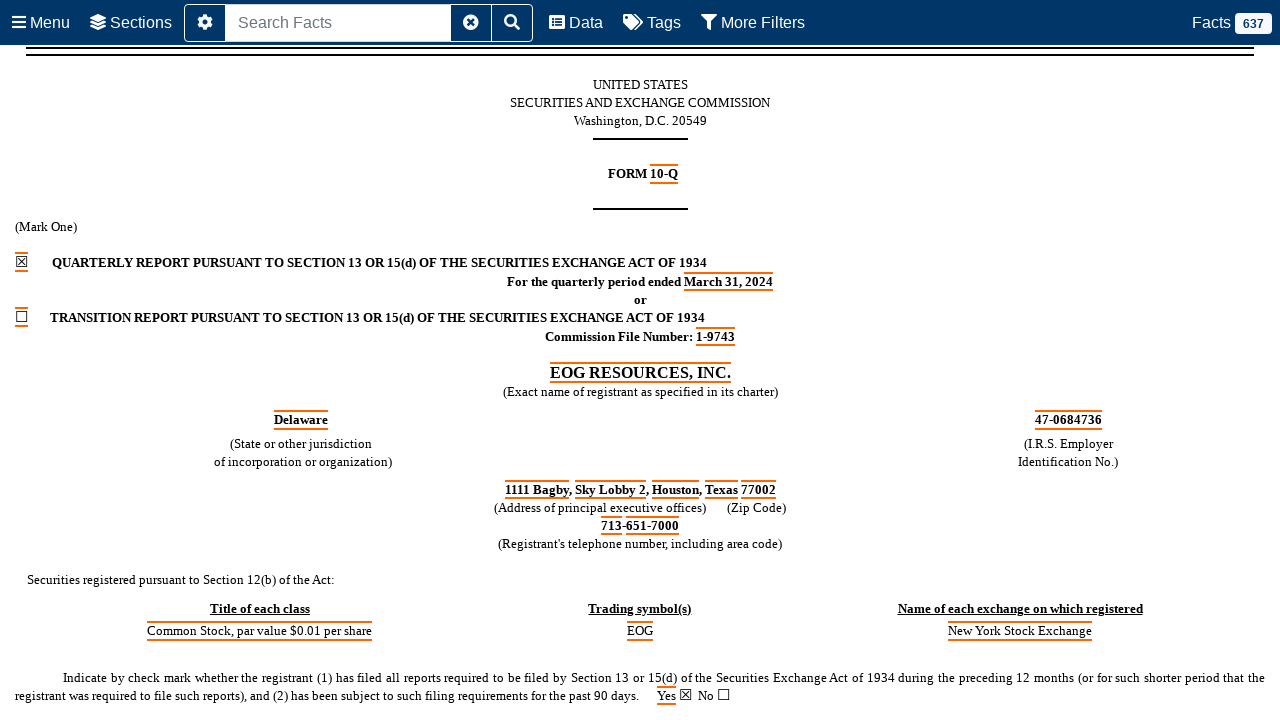

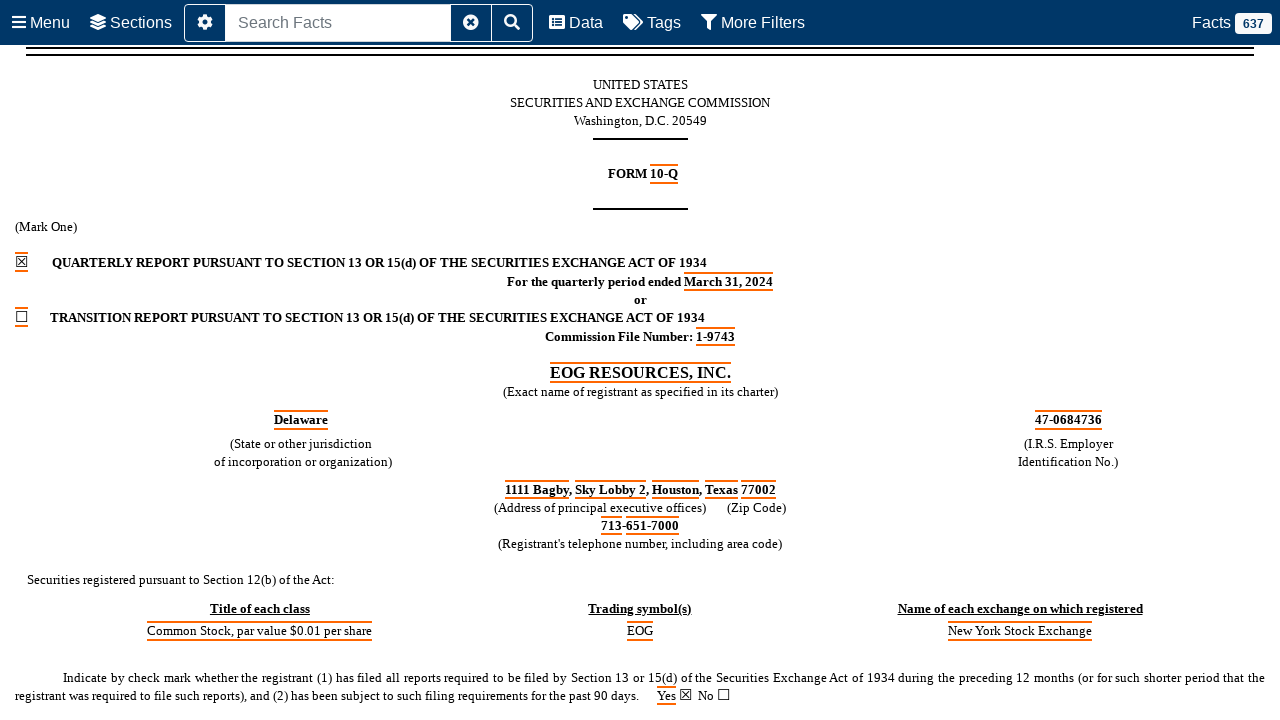